Tests that entering only spaces in the input field does not create a new todo item.

Starting URL: https://demo.playwright.dev/todomvc

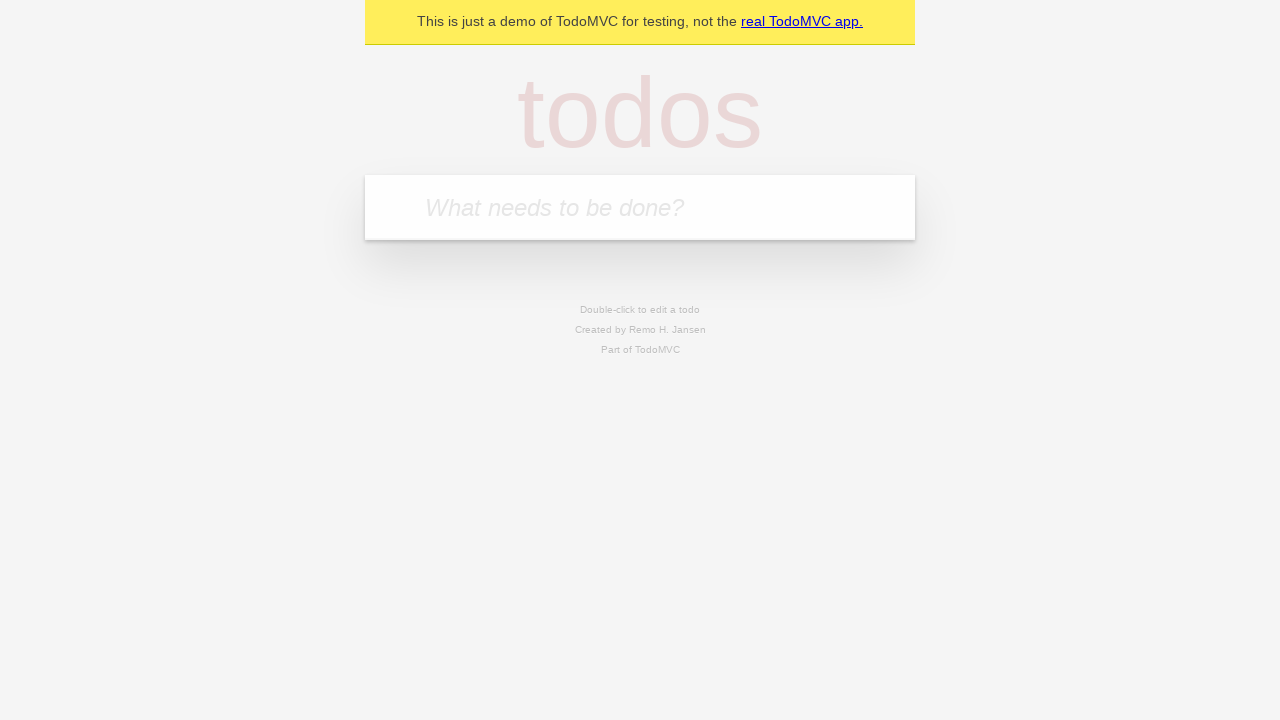

Navigated to TodoMVC demo page
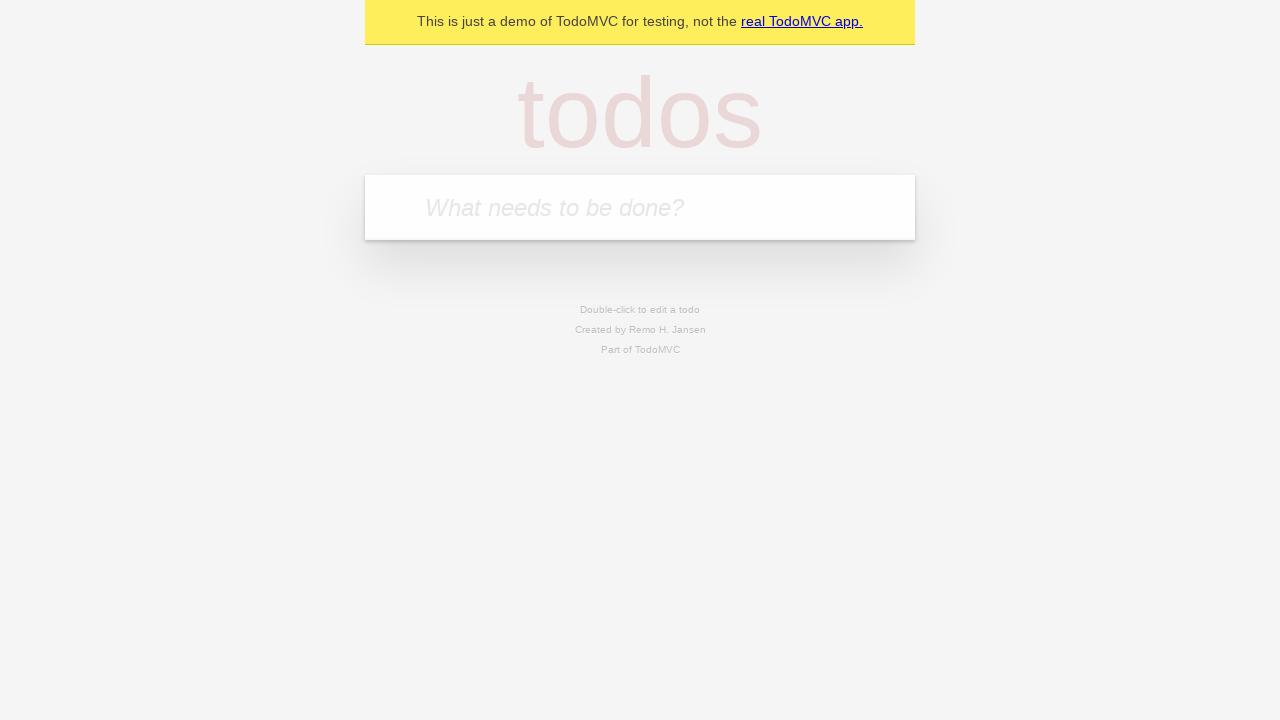

Filled input field with spaces only on .new-todo
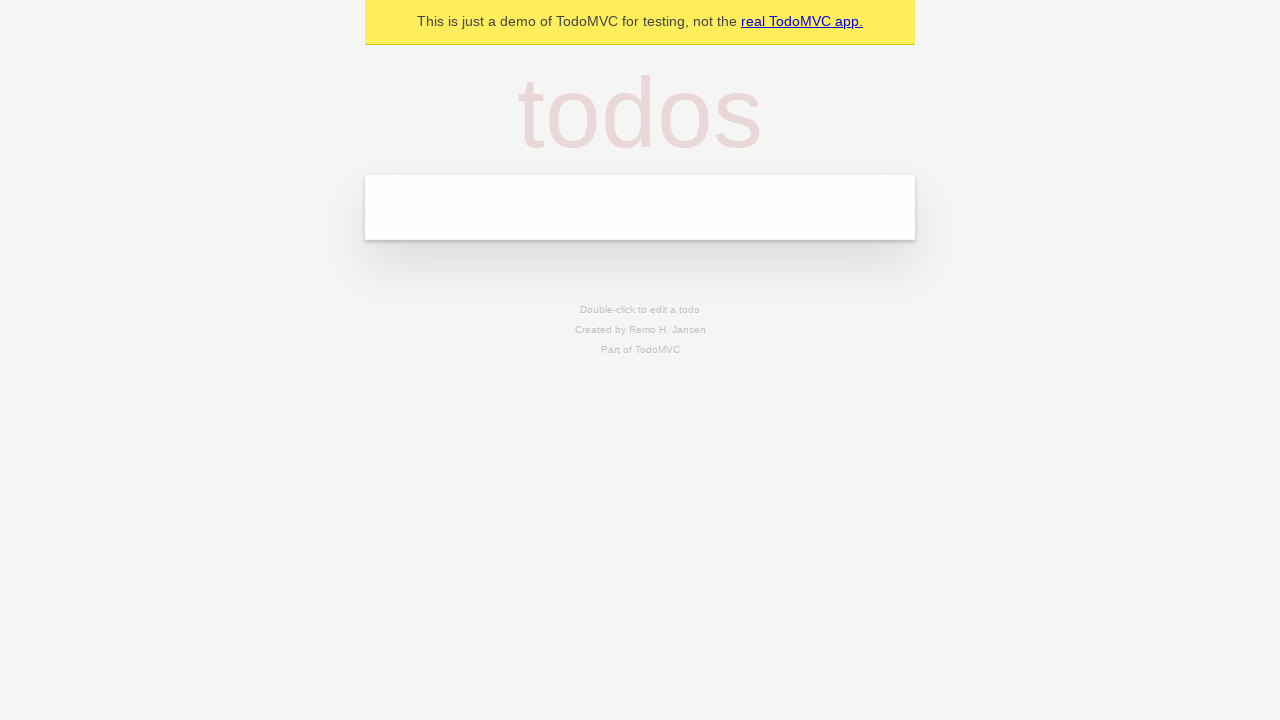

Pressed Enter to submit the input
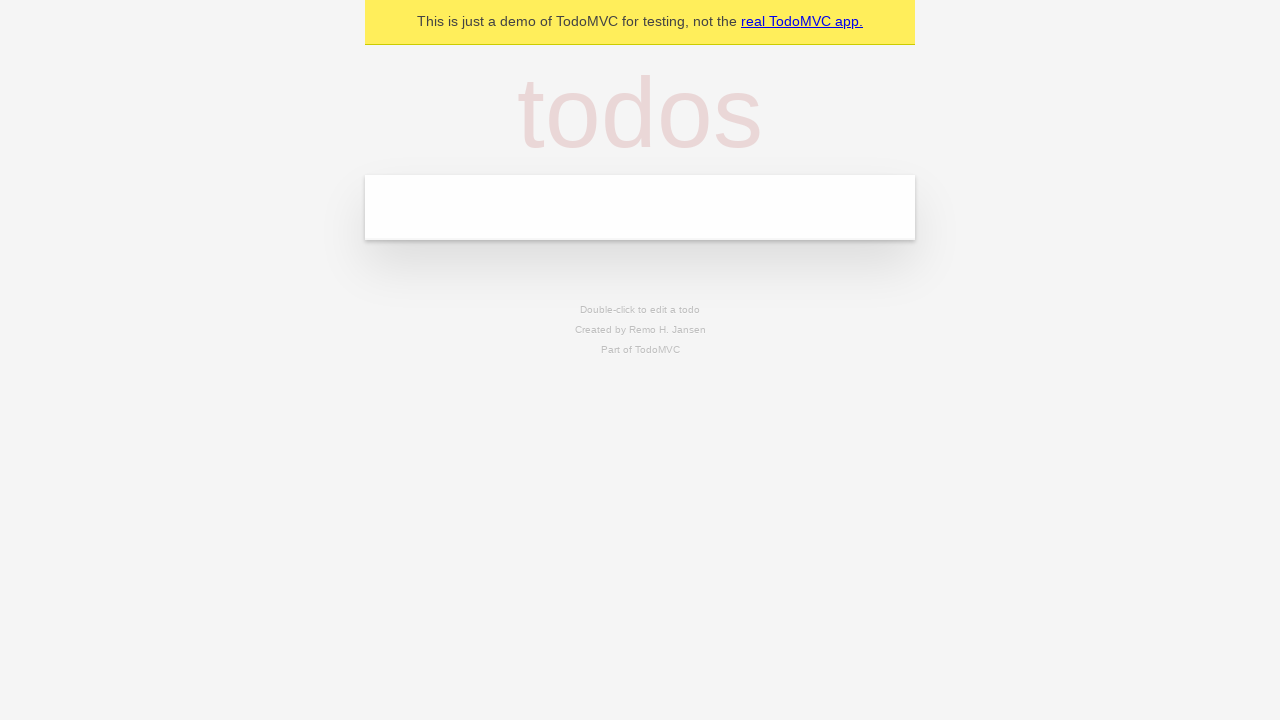

Waited 500ms for any potential todo item to appear
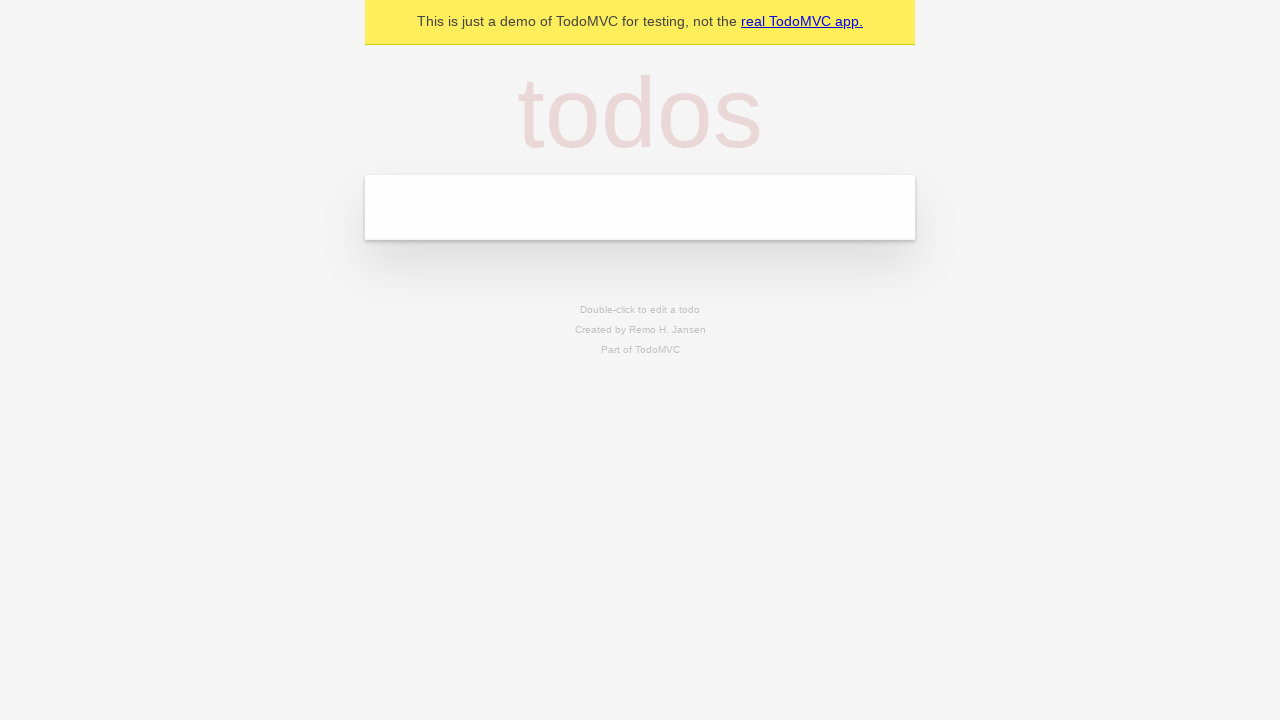

Verified that no todo item was created from space-only input
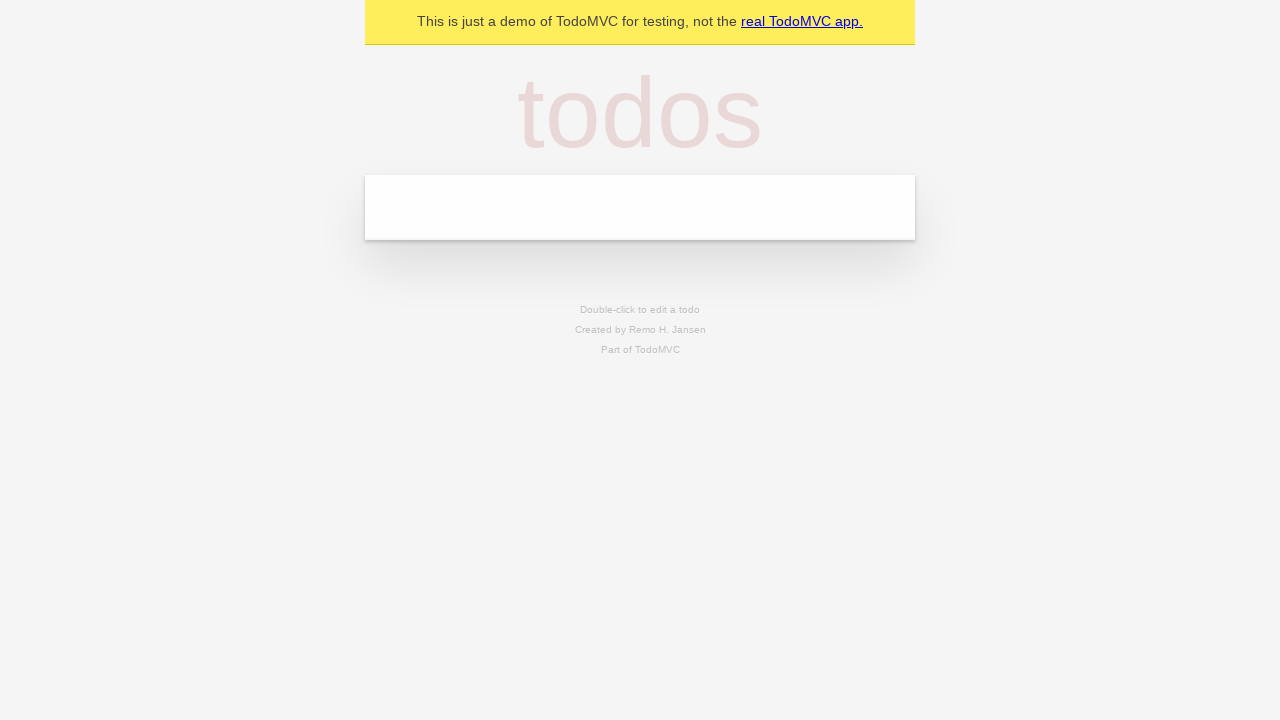

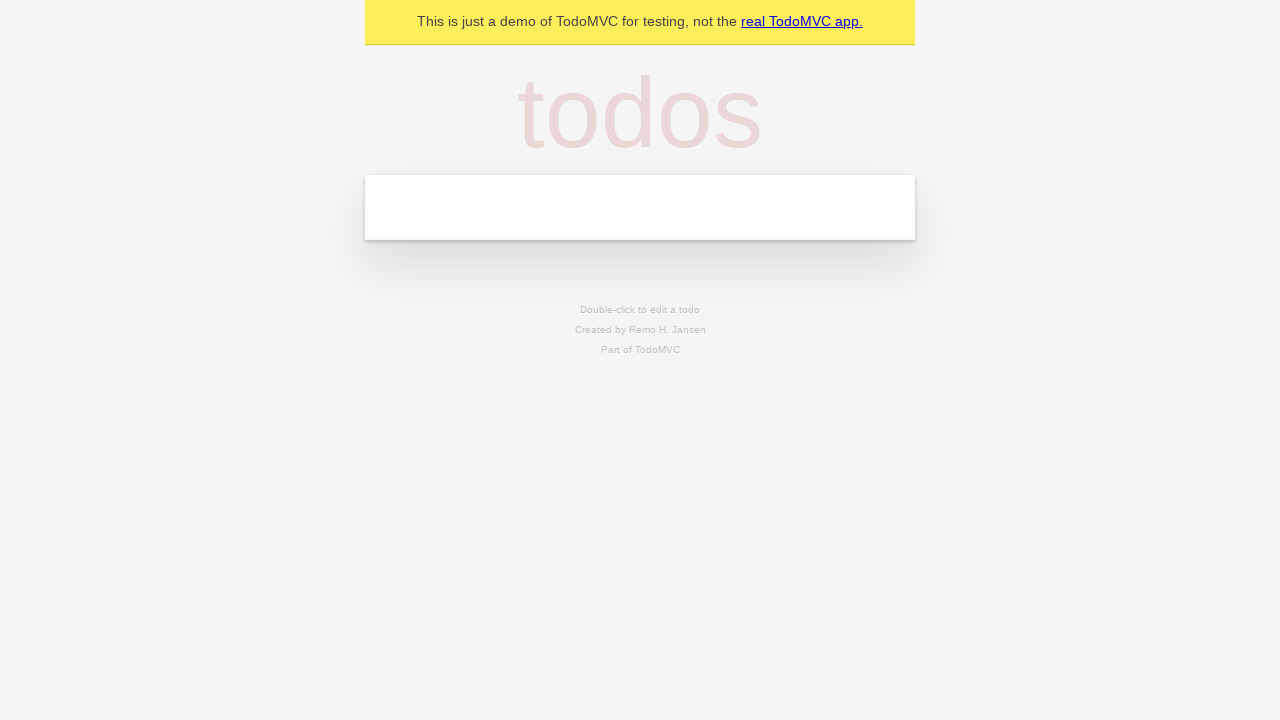